Tests the VWO homepage by clicking on the "Start a free trial" link to navigate to the trial signup page.

Starting URL: https://app.vwo.com

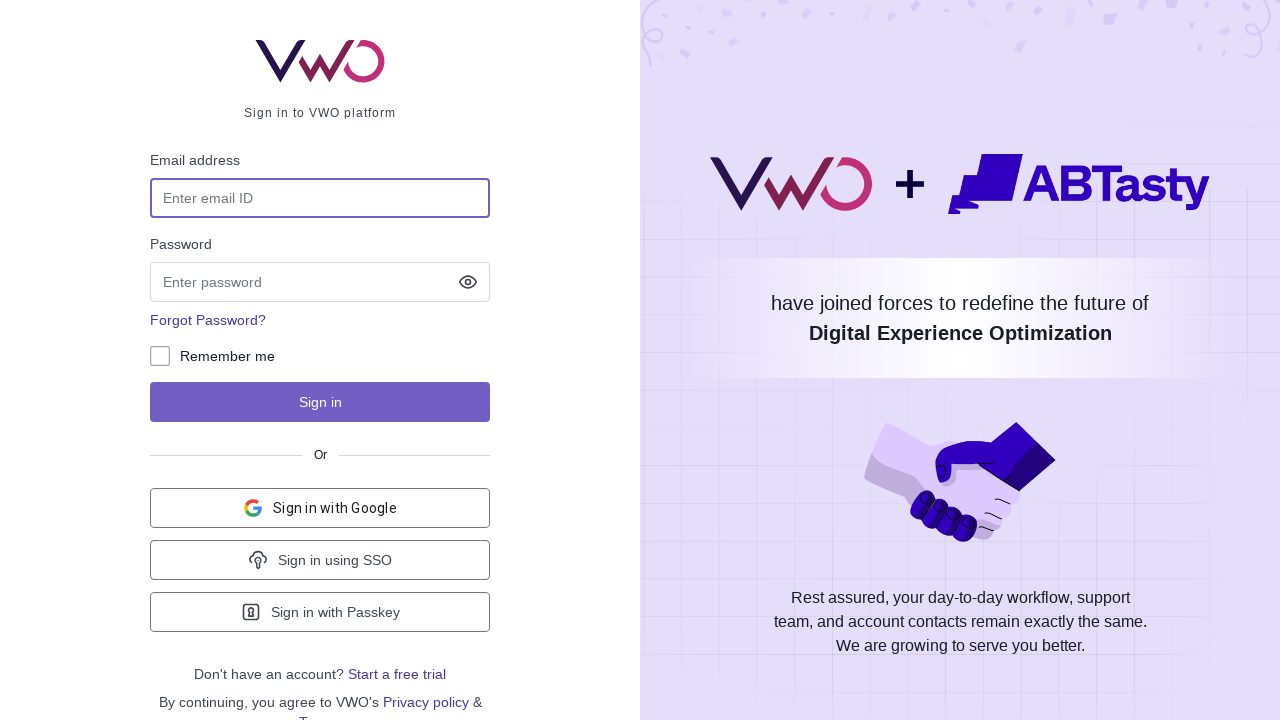

Clicked on 'Start a free trial' link at (397, 674) on text=Start a free trial
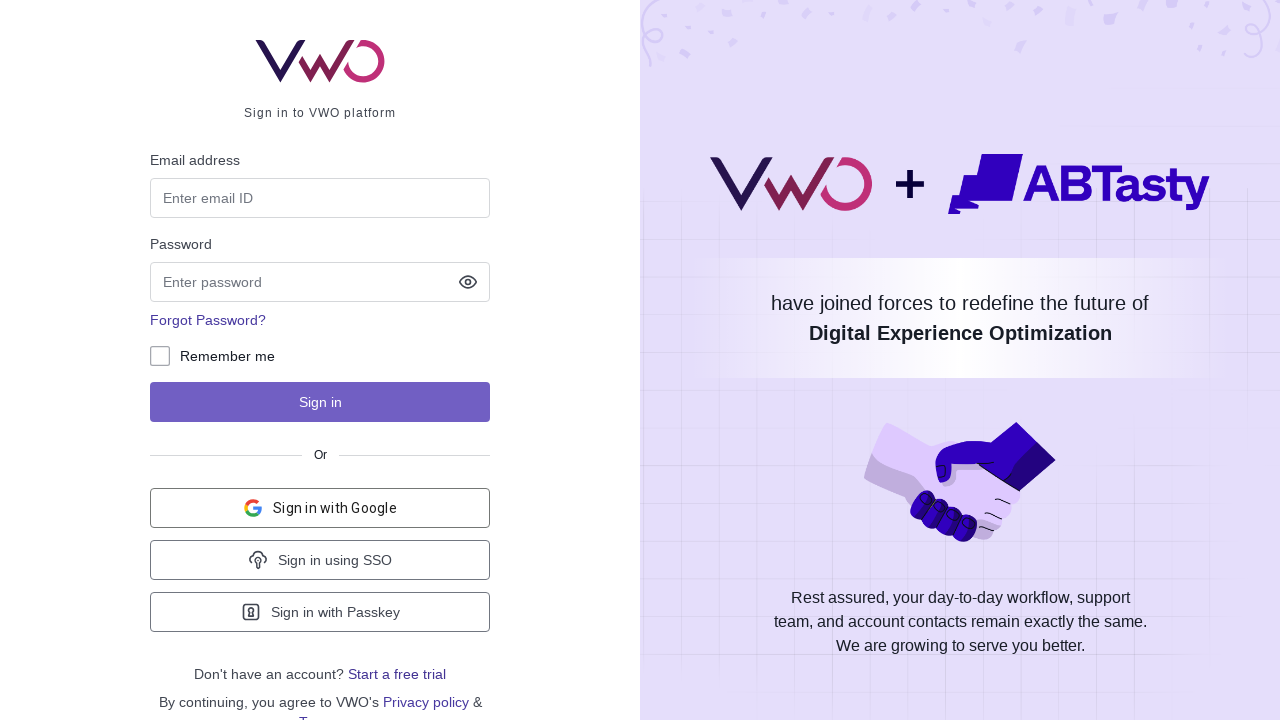

Waited for navigation to complete and page to reach networkidle state
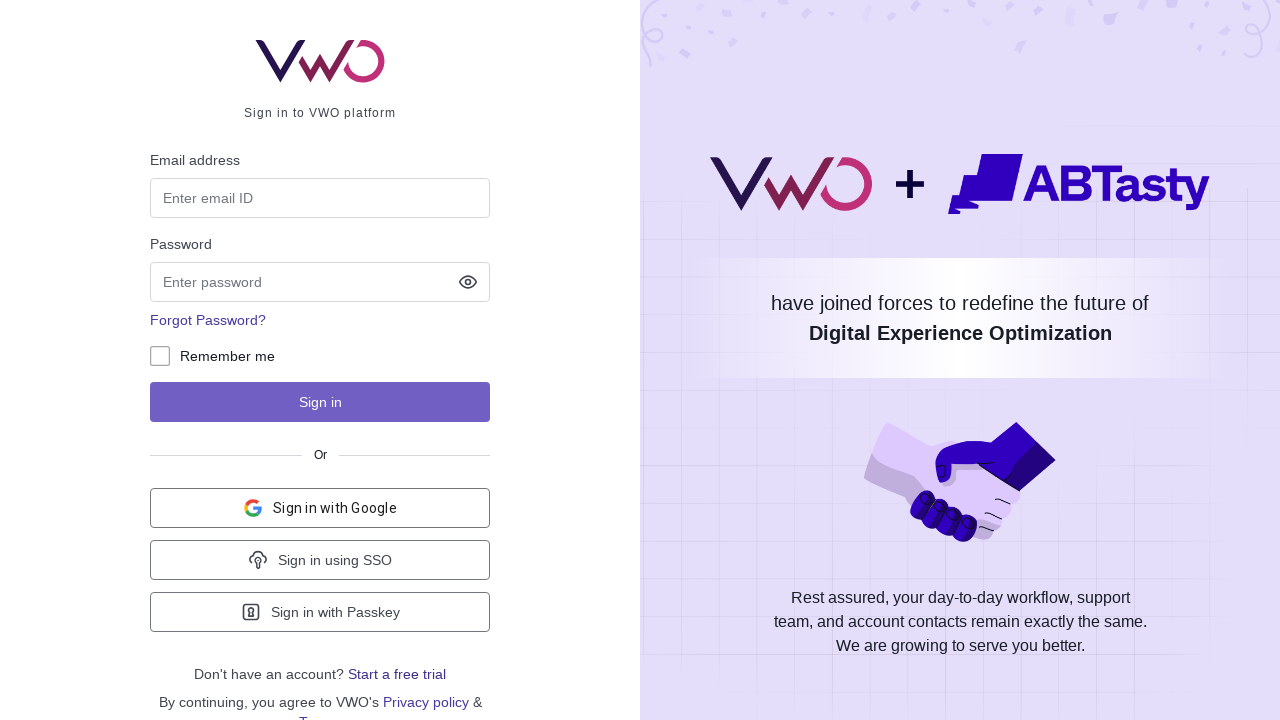

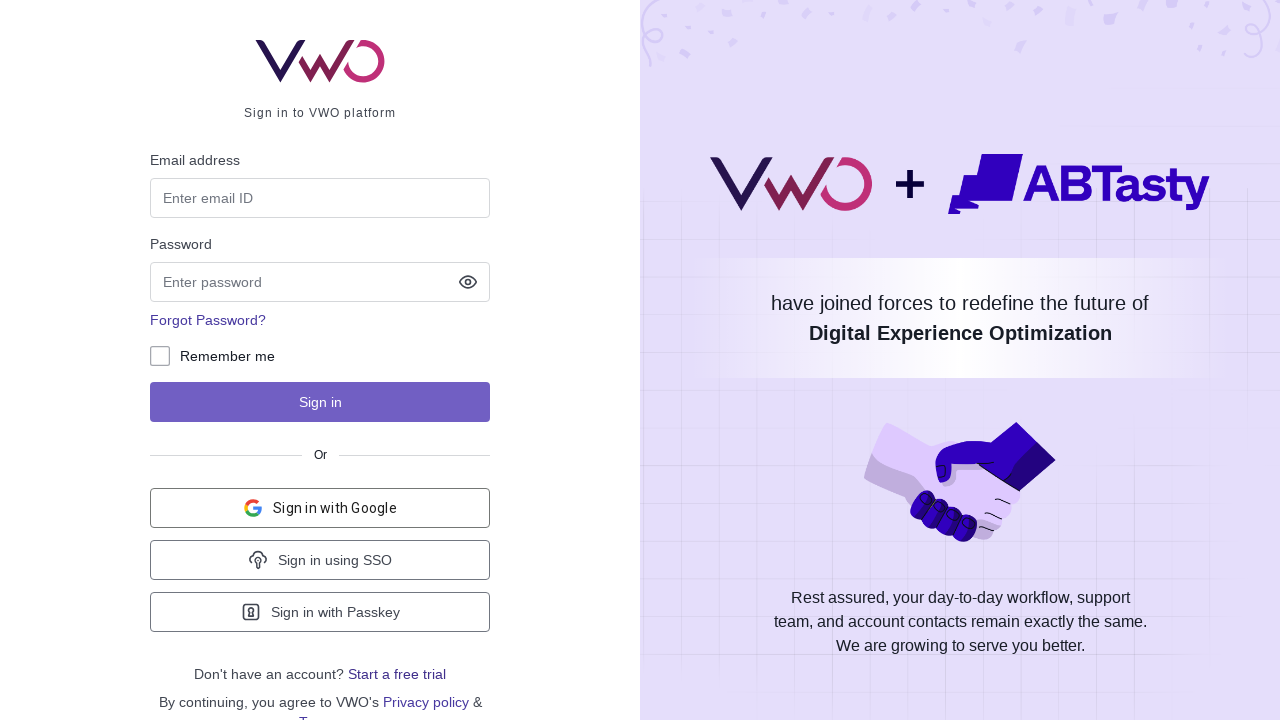